Navigates to an ecommerce demo page, iterates through product listings, and clicks on a specific product by name

Starting URL: https://vinothqaacademy.com/ecommerce-demo/home.html

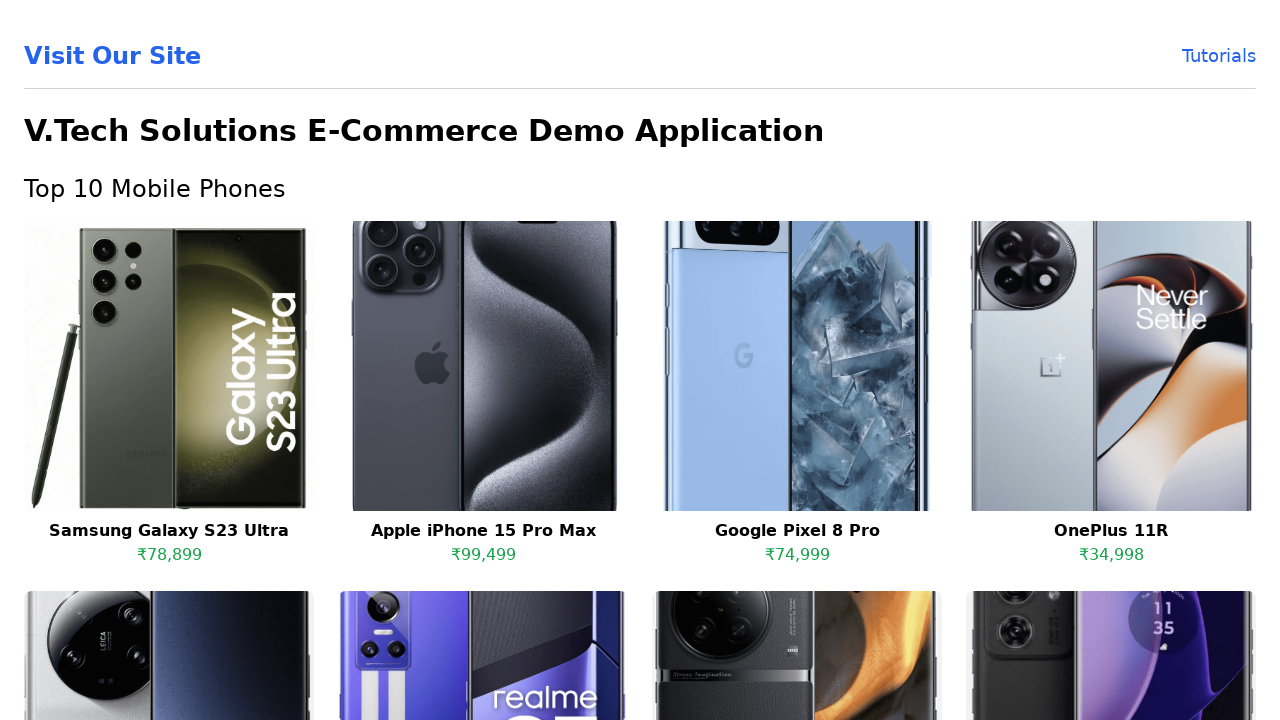

Navigated to ecommerce demo home page
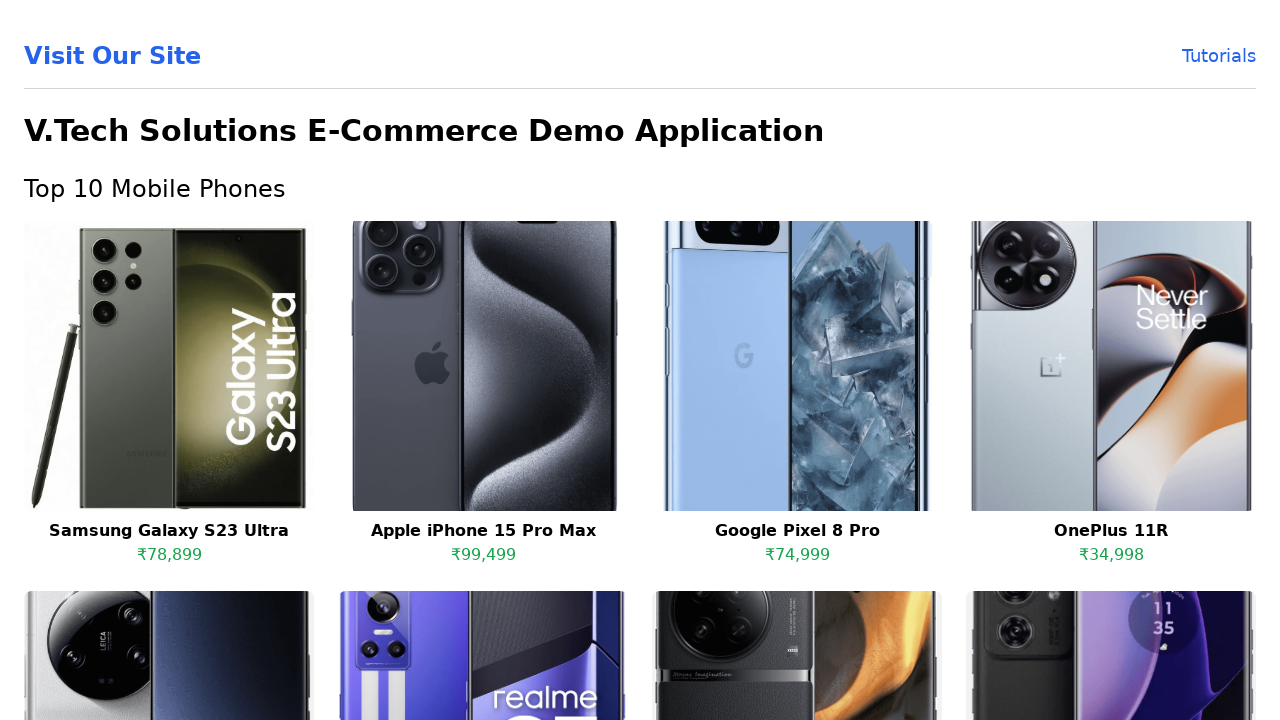

Product listings loaded (h3 elements visible)
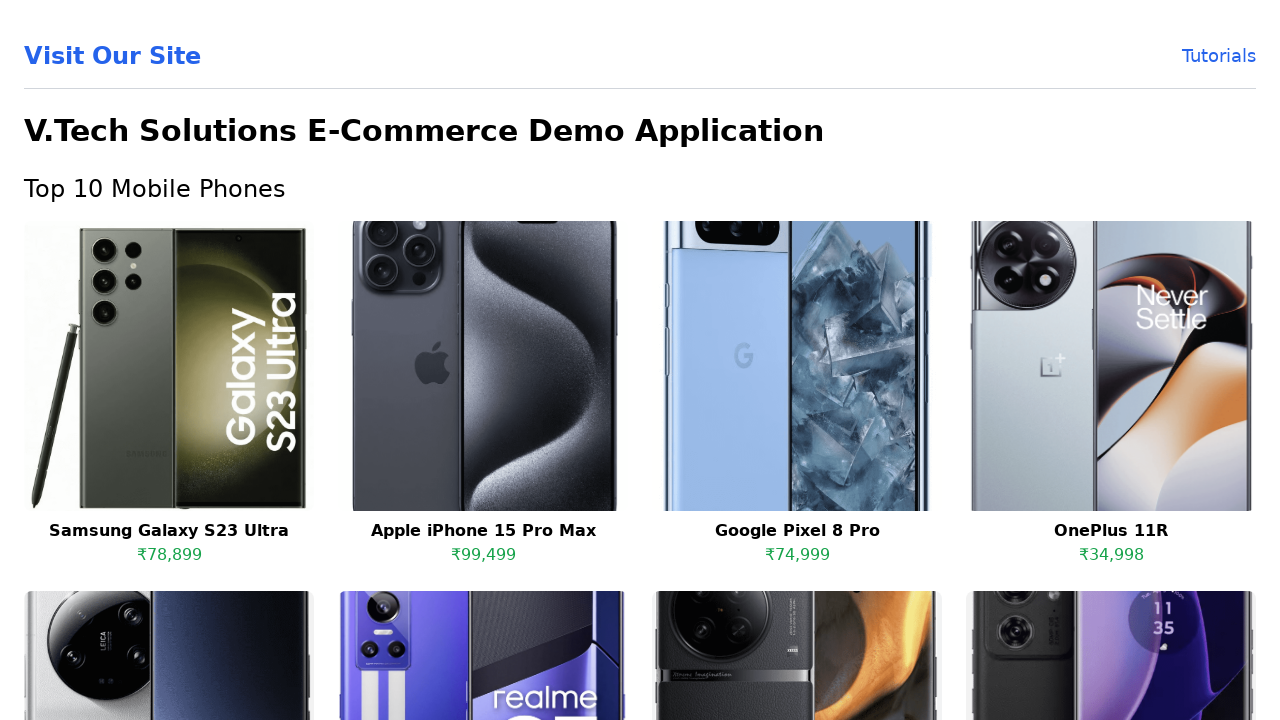

Retrieved all product elements (10 products found)
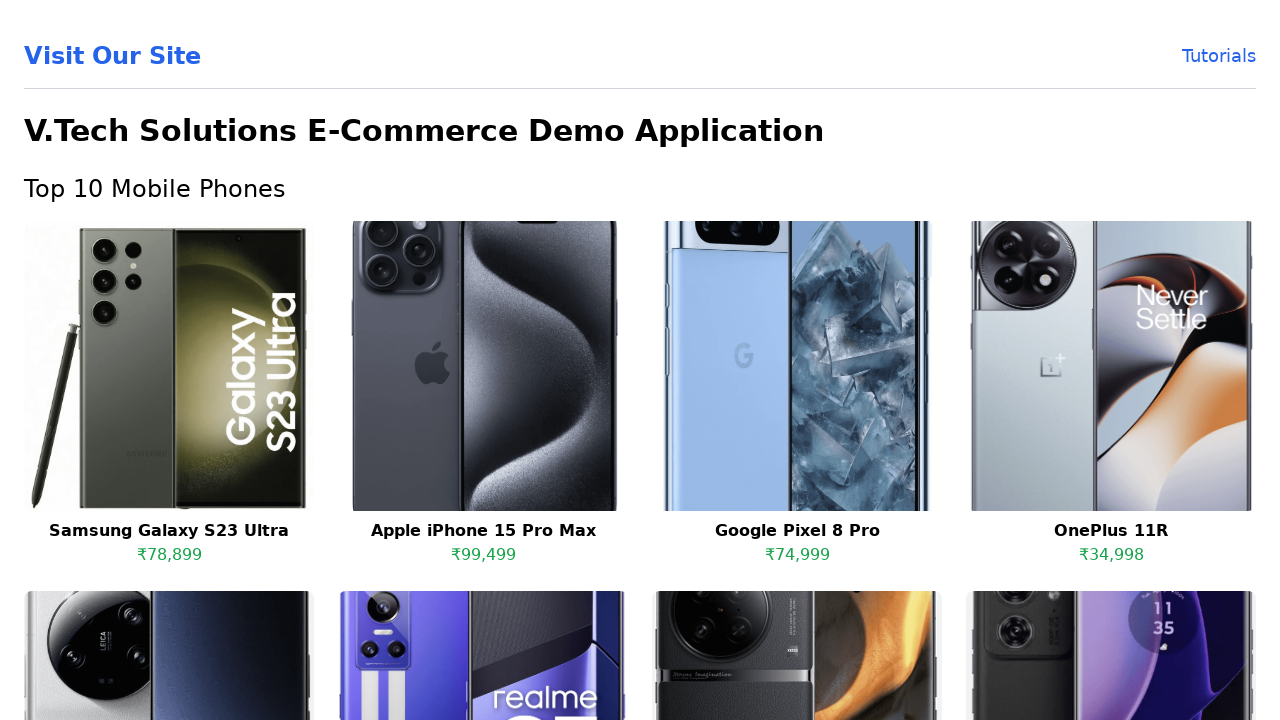

Clicked on product 'Google Pixel 8 Pro' at (797, 531) on xpath=//h3 >> nth=2
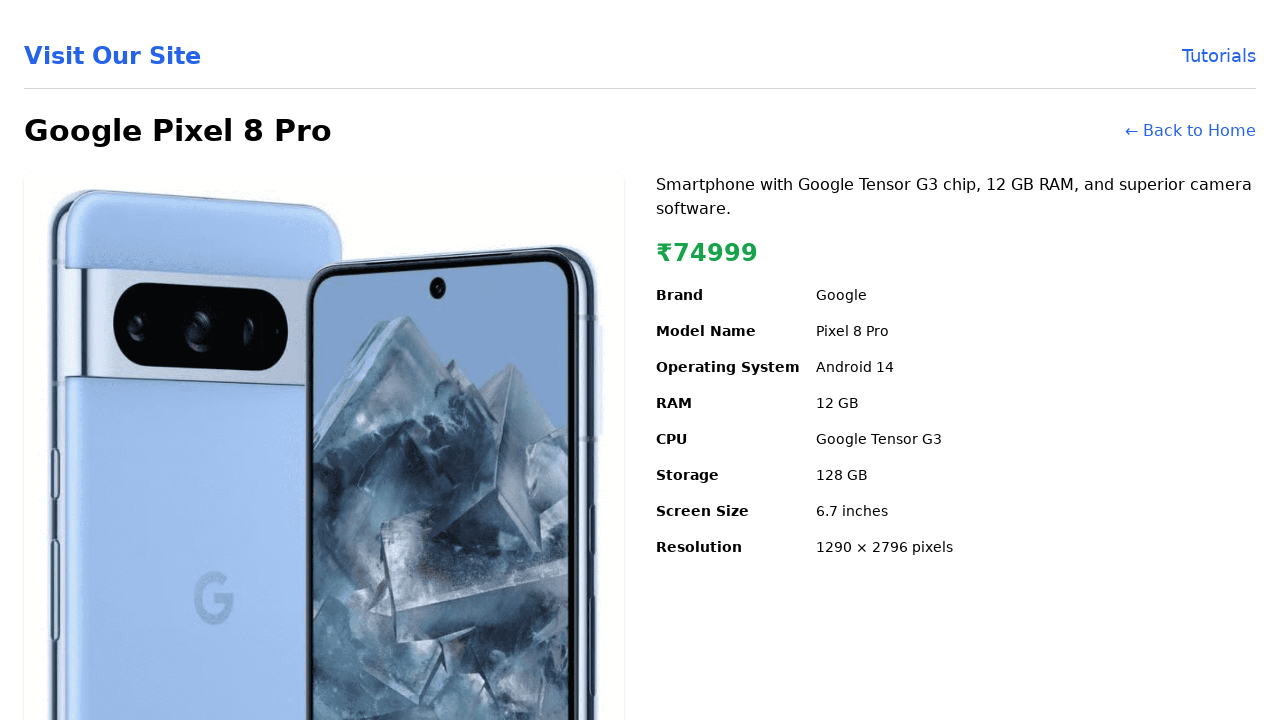

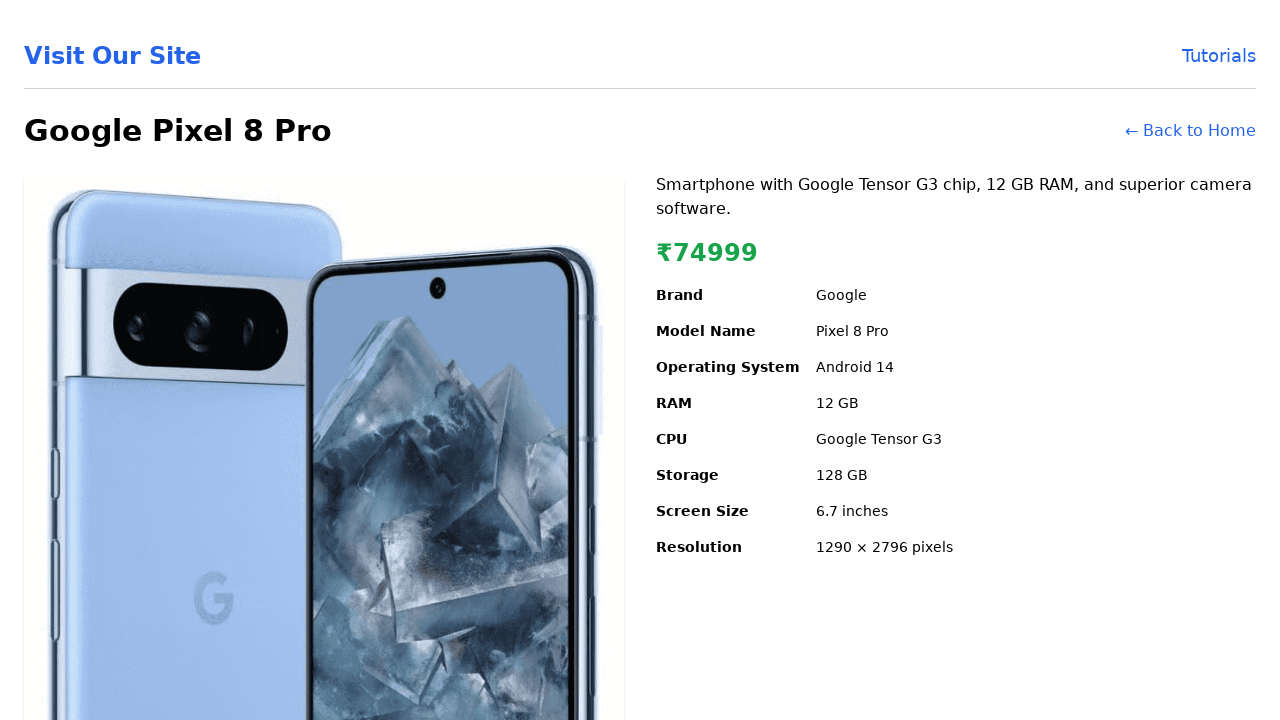